Tests horizontal slider functionality by pressing arrow keys to move the slider right and left, verifying the displayed value changes correctly at each step.

Starting URL: https://the-internet.herokuapp.com/horizontal_slider

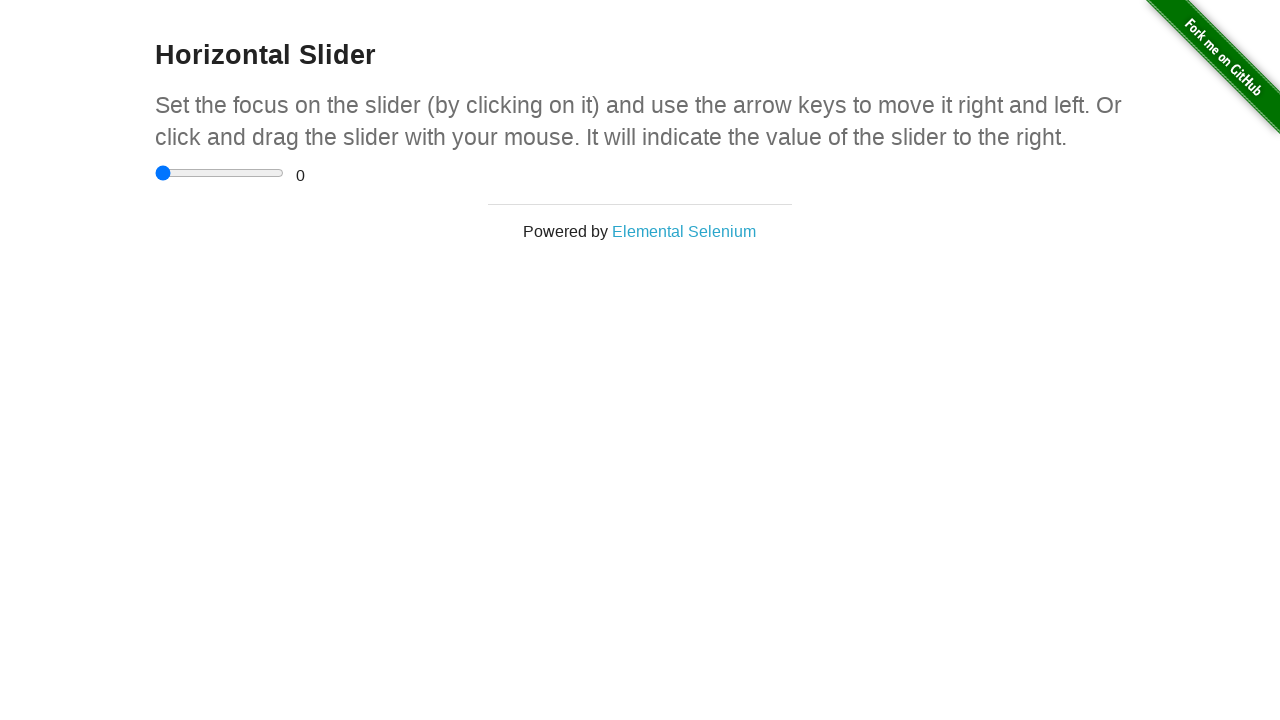

Located horizontal slider element
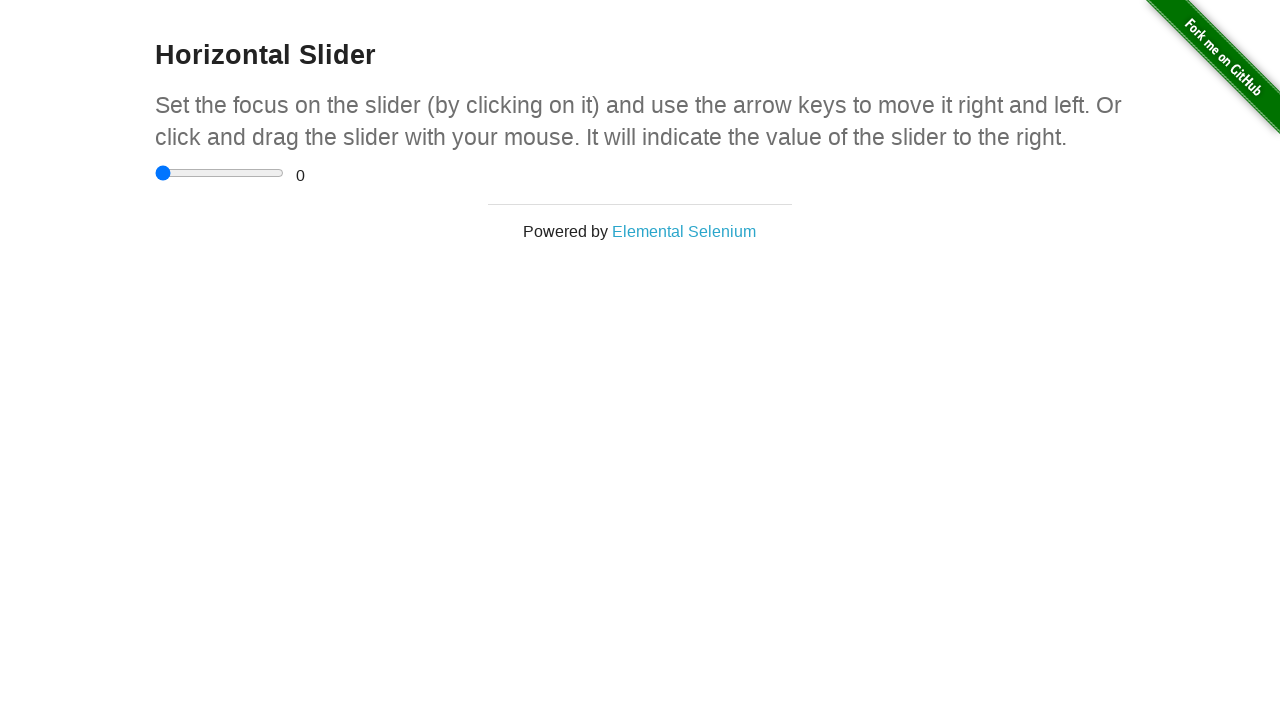

Located range value display element
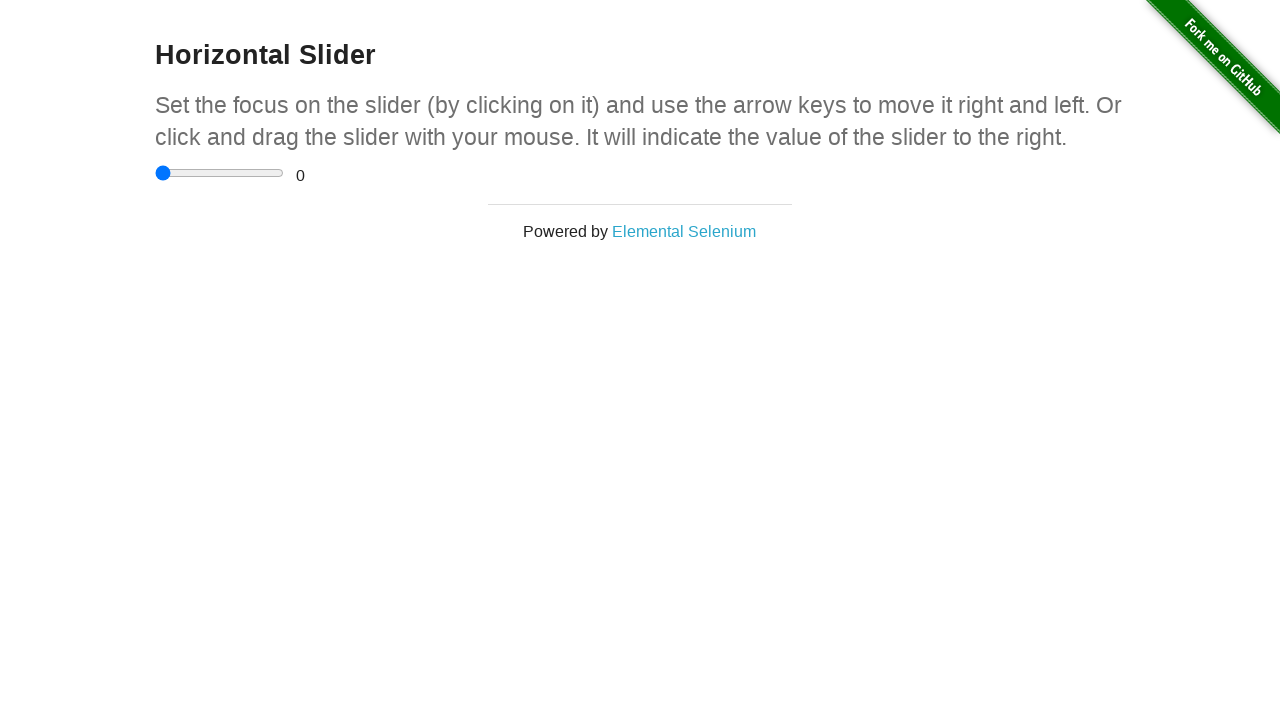

Verified initial slider value is 0
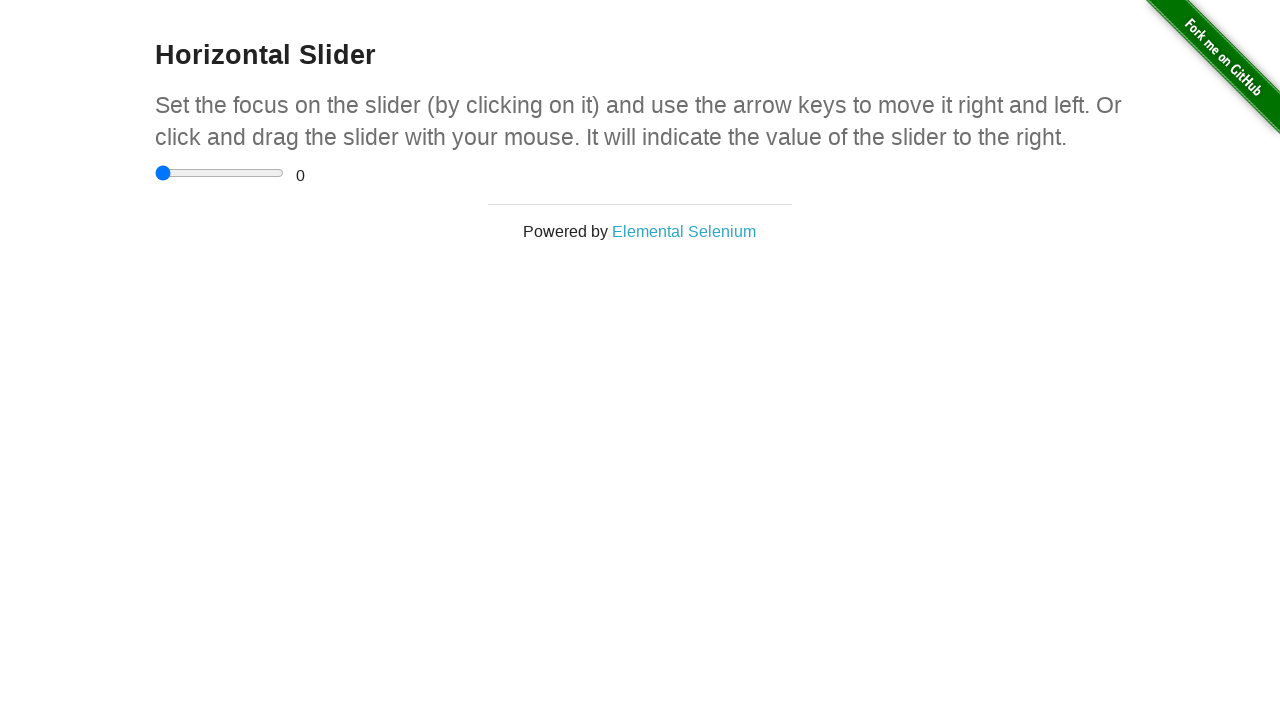

Pressed ArrowRight to move slider right (iteration 1/10) on input[type='range']
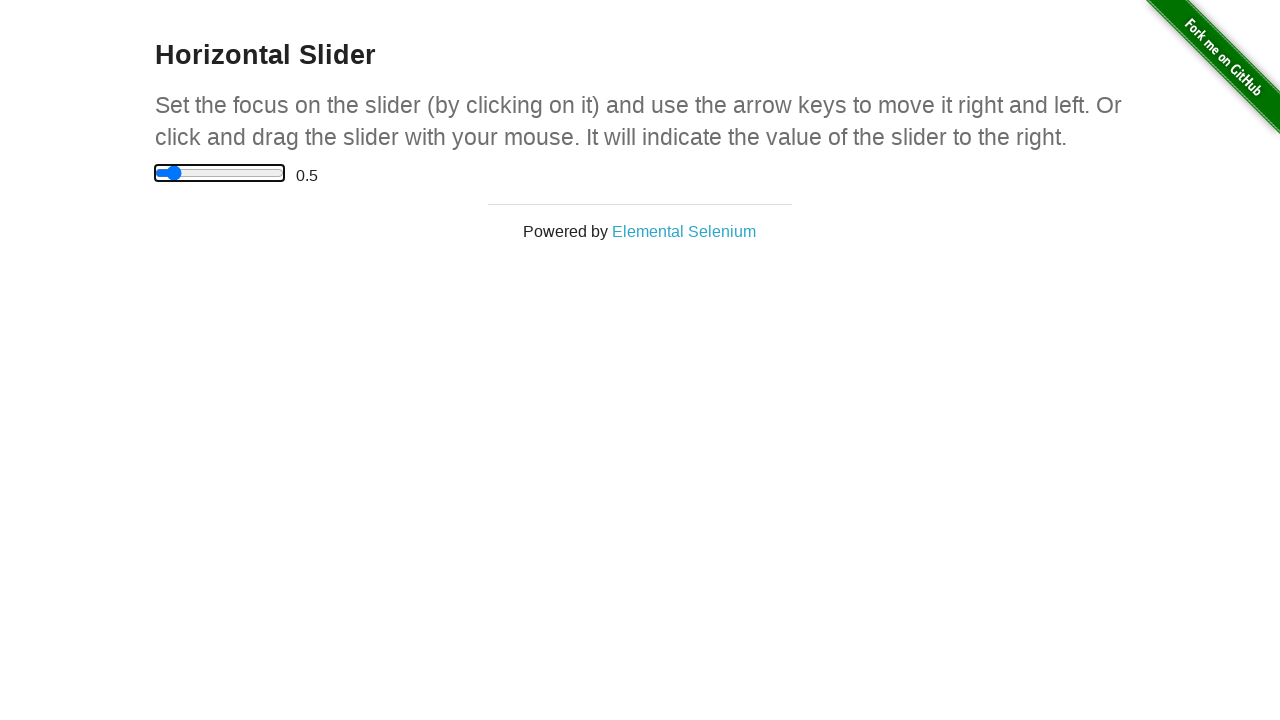

Pressed ArrowRight to move slider right (iteration 2/10) on input[type='range']
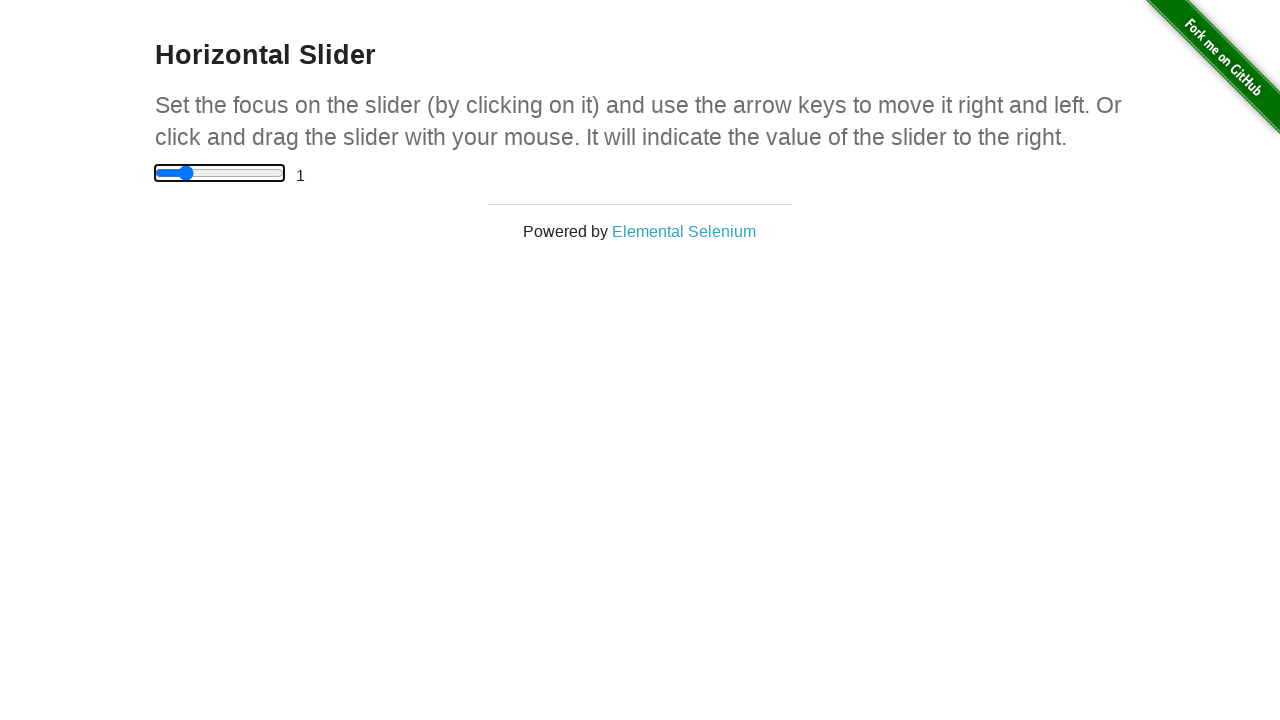

Pressed ArrowRight to move slider right (iteration 3/10) on input[type='range']
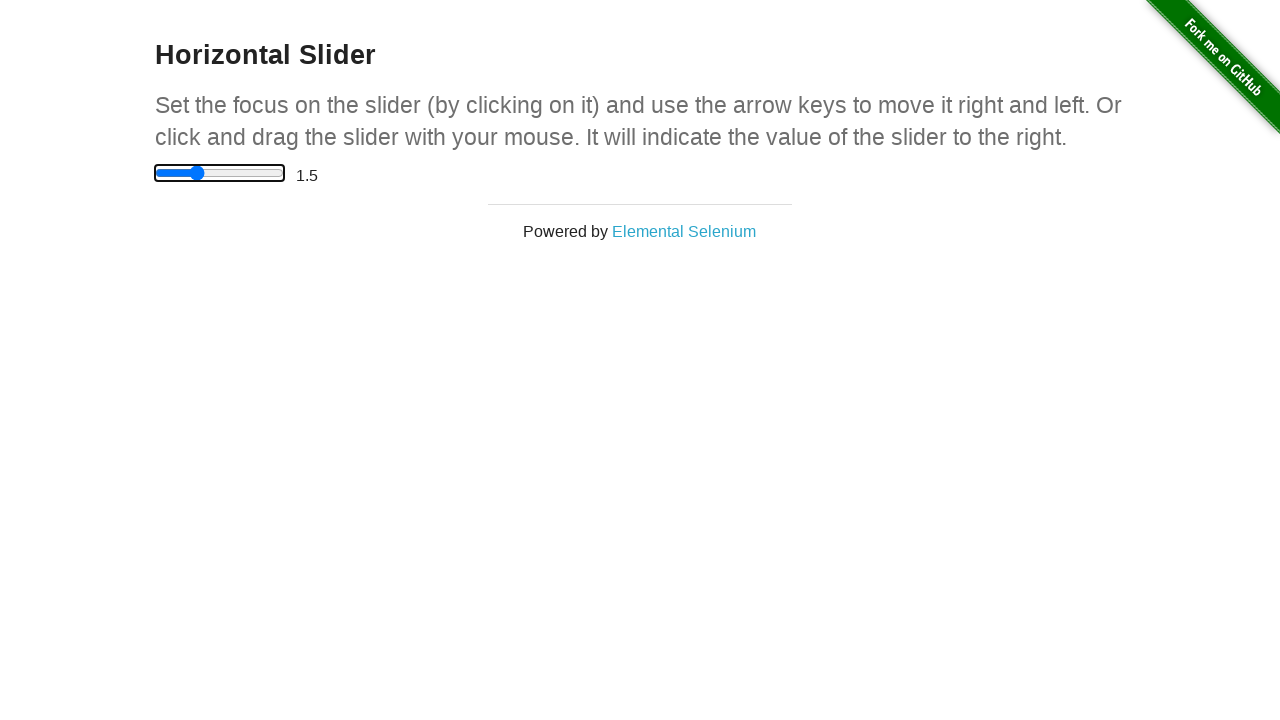

Pressed ArrowRight to move slider right (iteration 4/10) on input[type='range']
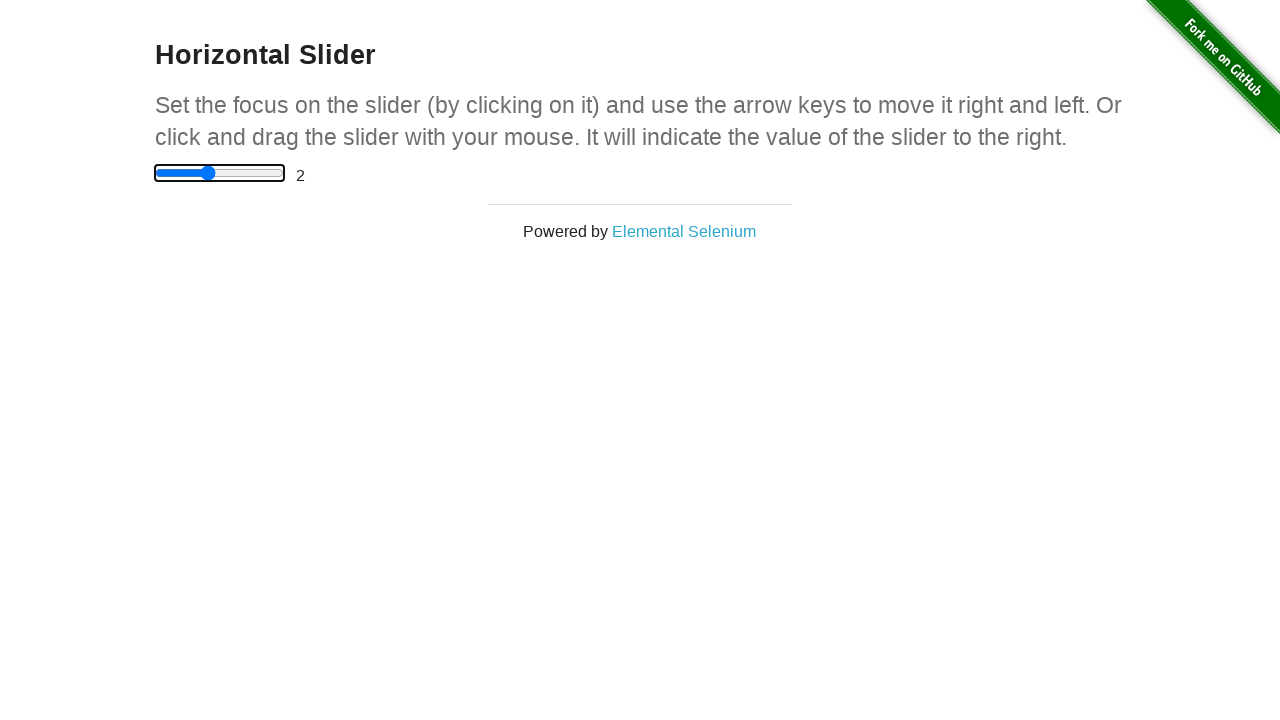

Pressed ArrowRight to move slider right (iteration 5/10) on input[type='range']
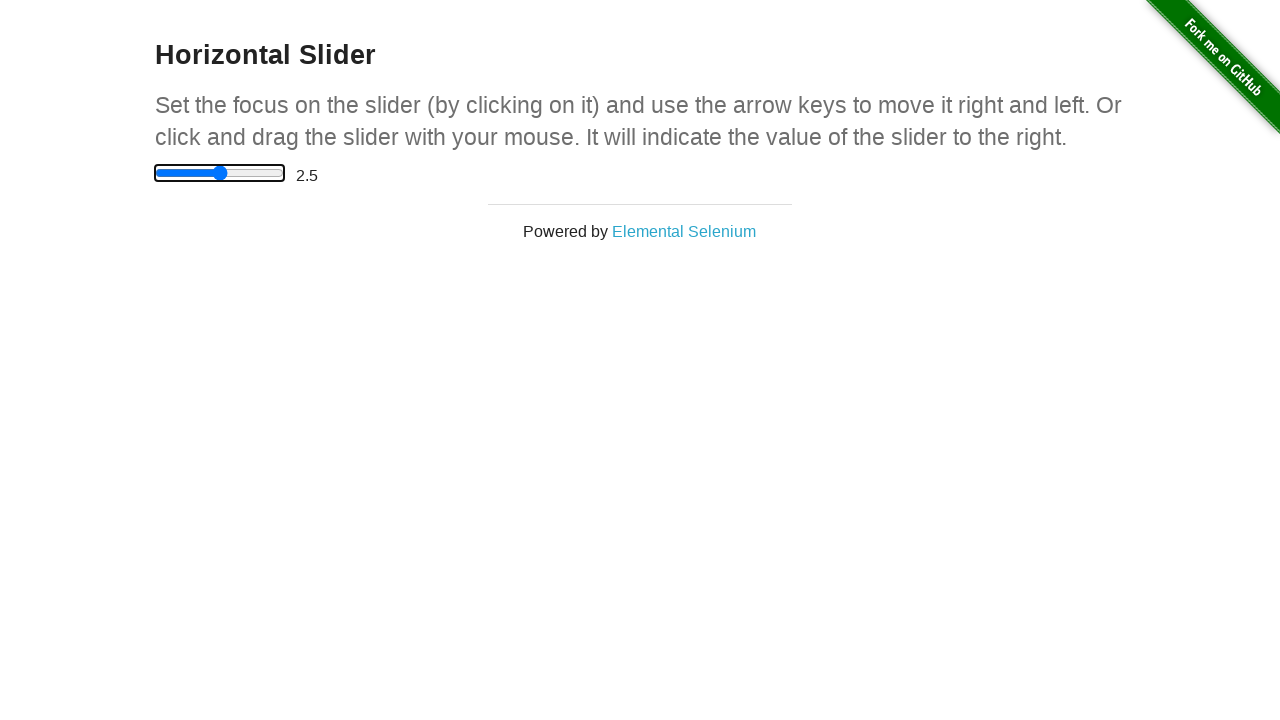

Pressed ArrowRight to move slider right (iteration 6/10) on input[type='range']
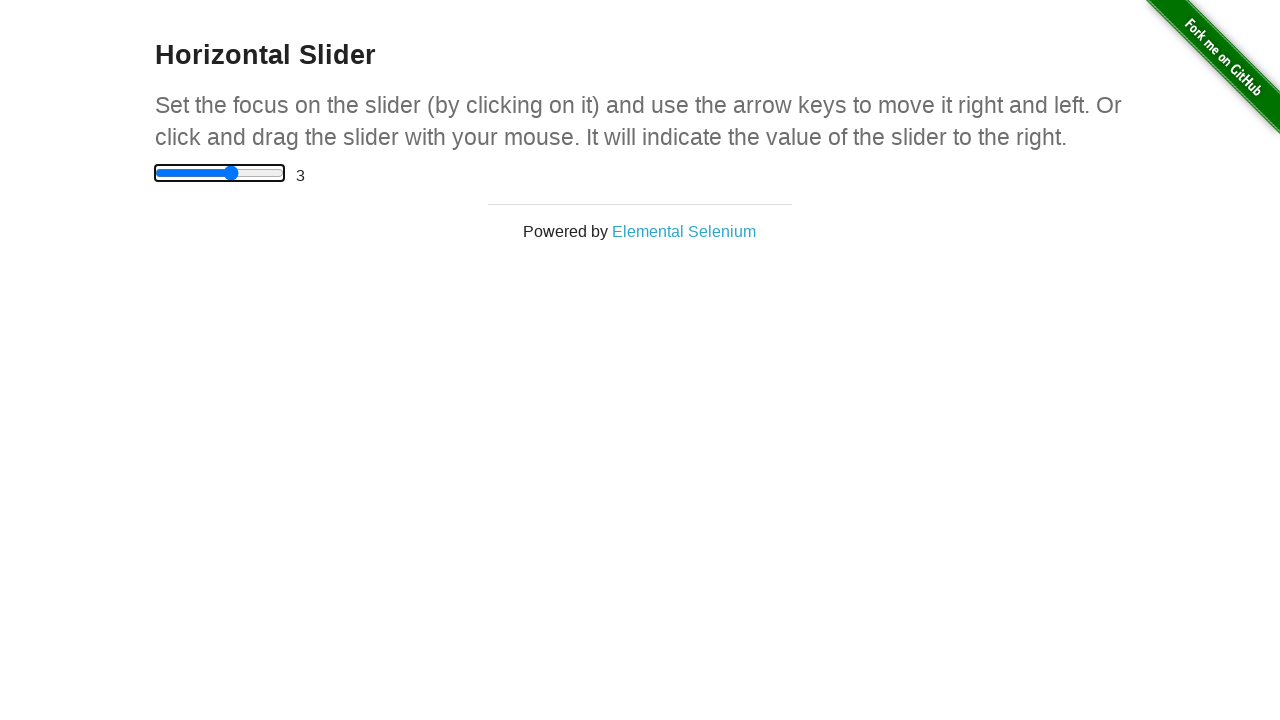

Pressed ArrowRight to move slider right (iteration 7/10) on input[type='range']
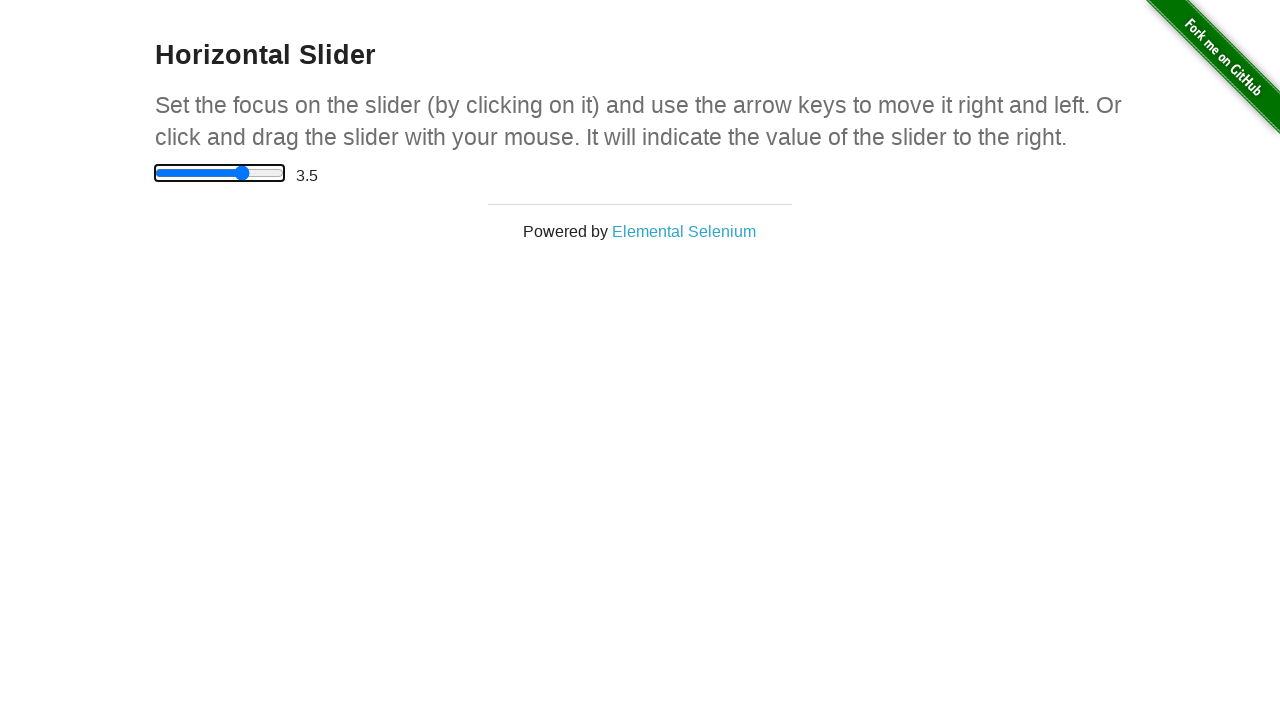

Pressed ArrowRight to move slider right (iteration 8/10) on input[type='range']
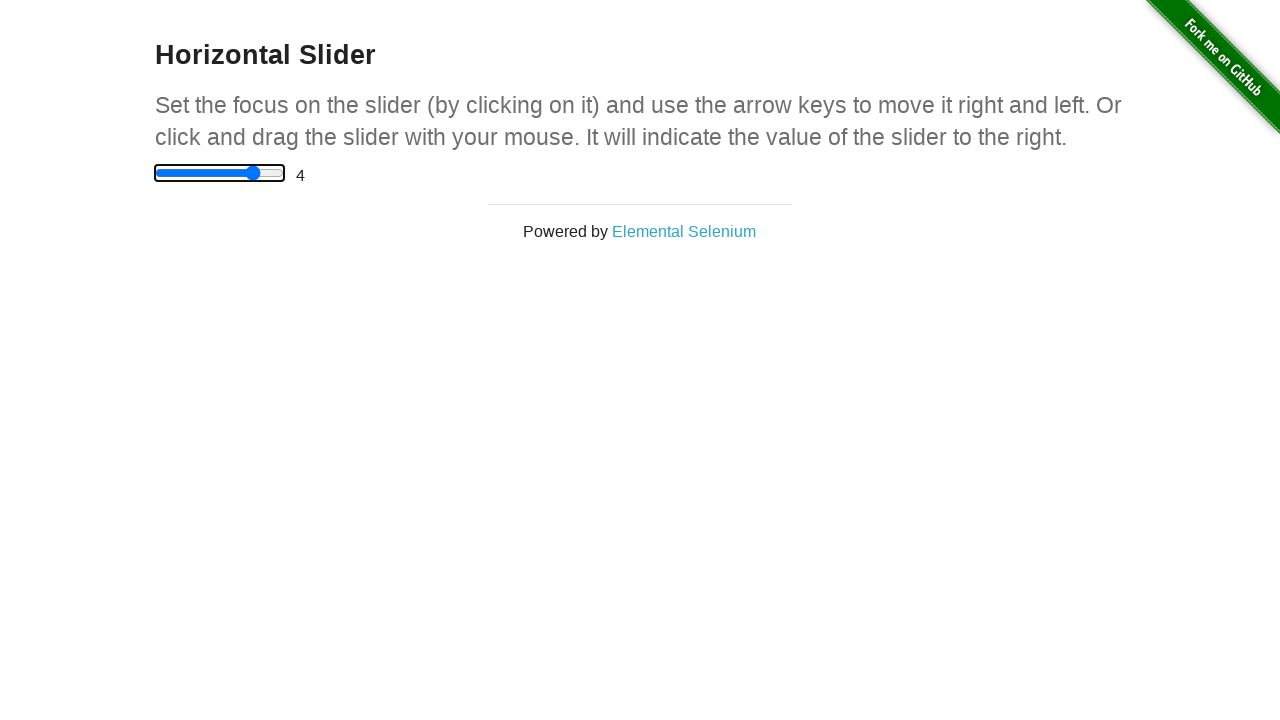

Pressed ArrowRight to move slider right (iteration 9/10) on input[type='range']
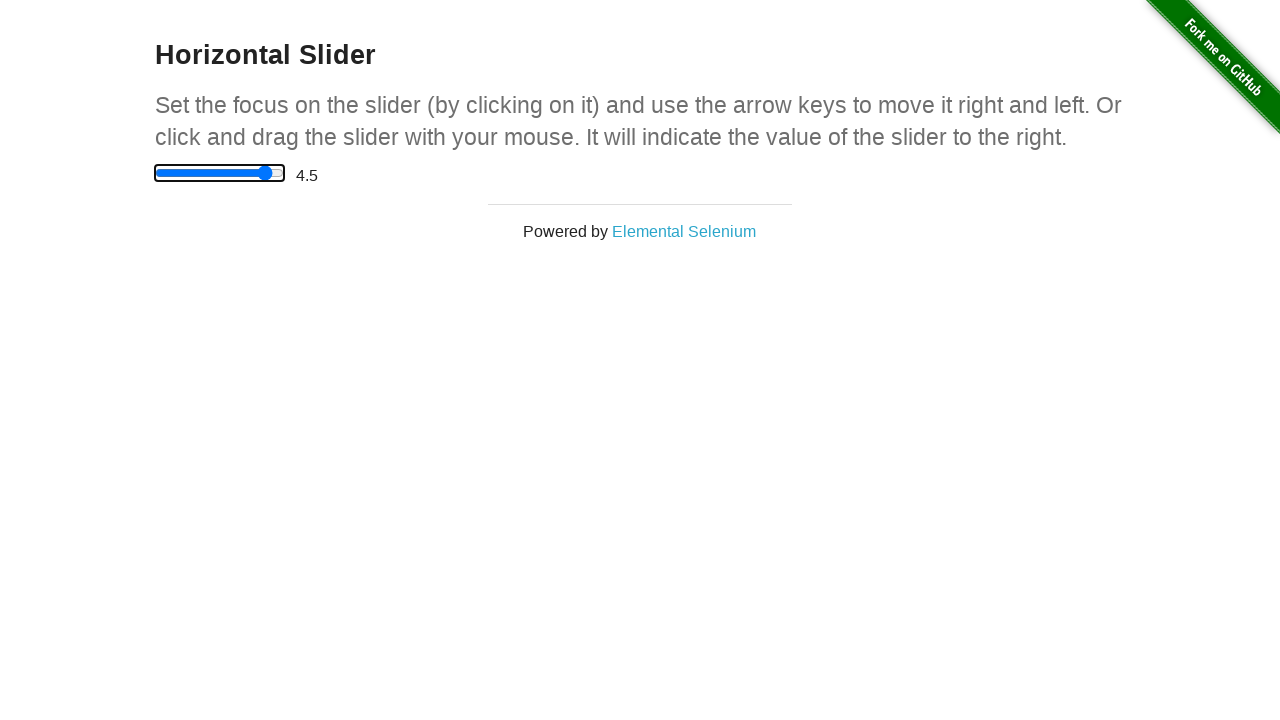

Pressed ArrowRight to move slider right (iteration 10/10) on input[type='range']
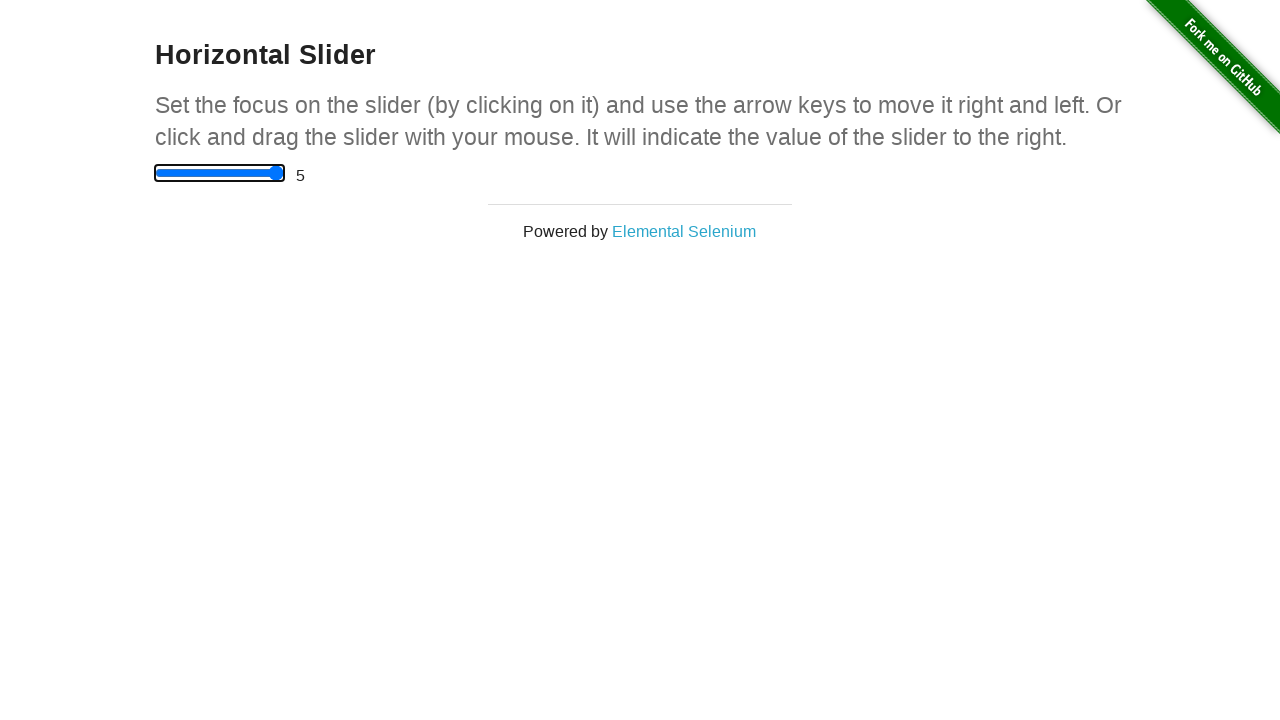

Waited 100ms for slider animation to complete
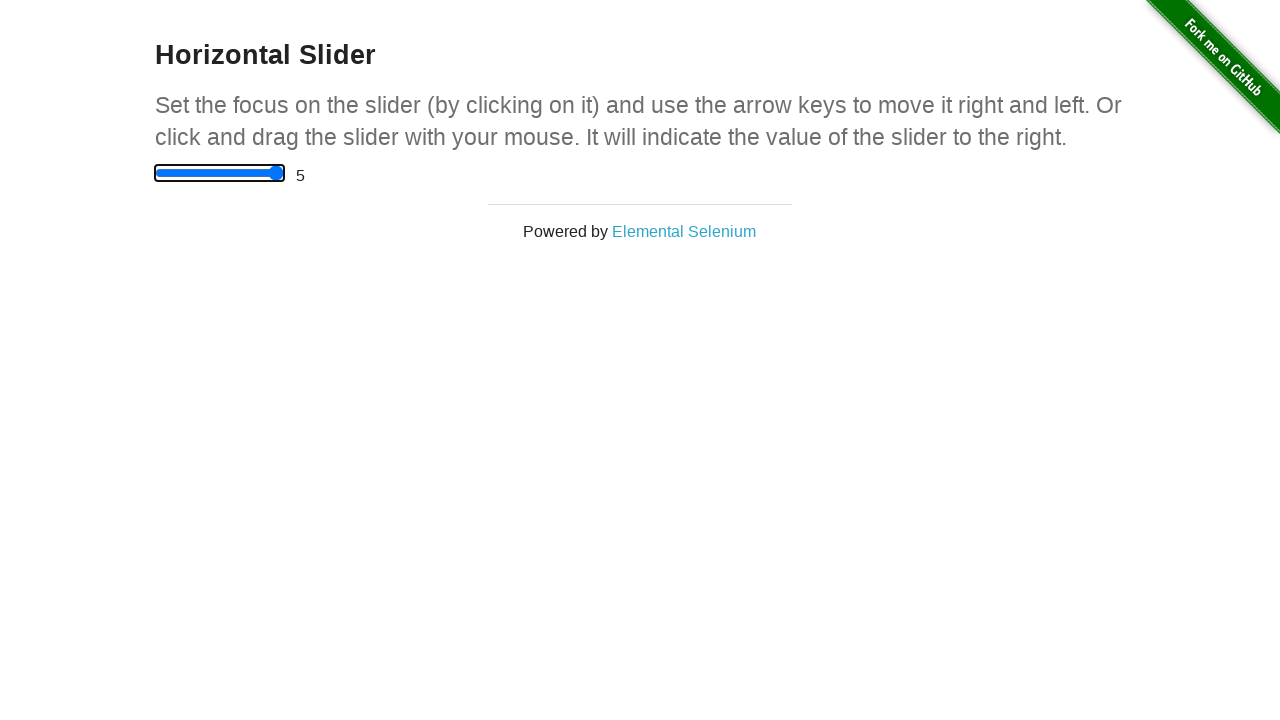

Pressed ArrowLeft to move slider left (iteration 1/11) on input[type='range']
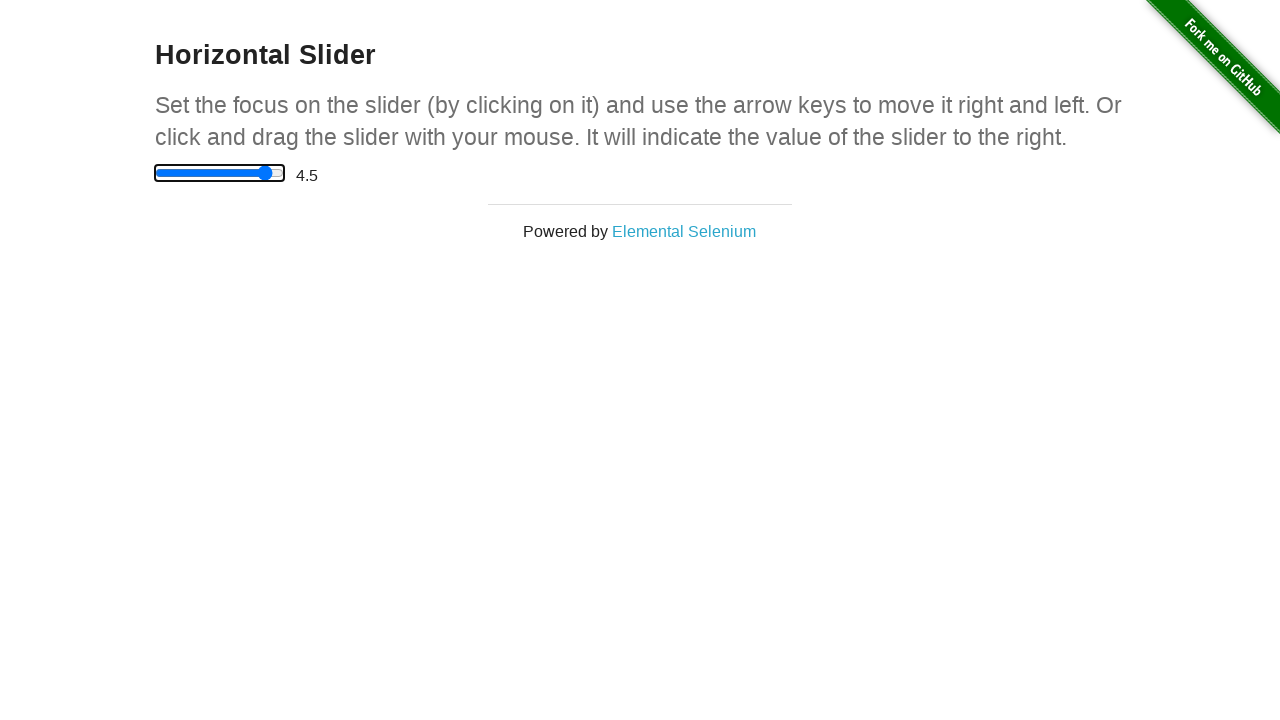

Pressed ArrowLeft to move slider left (iteration 2/11) on input[type='range']
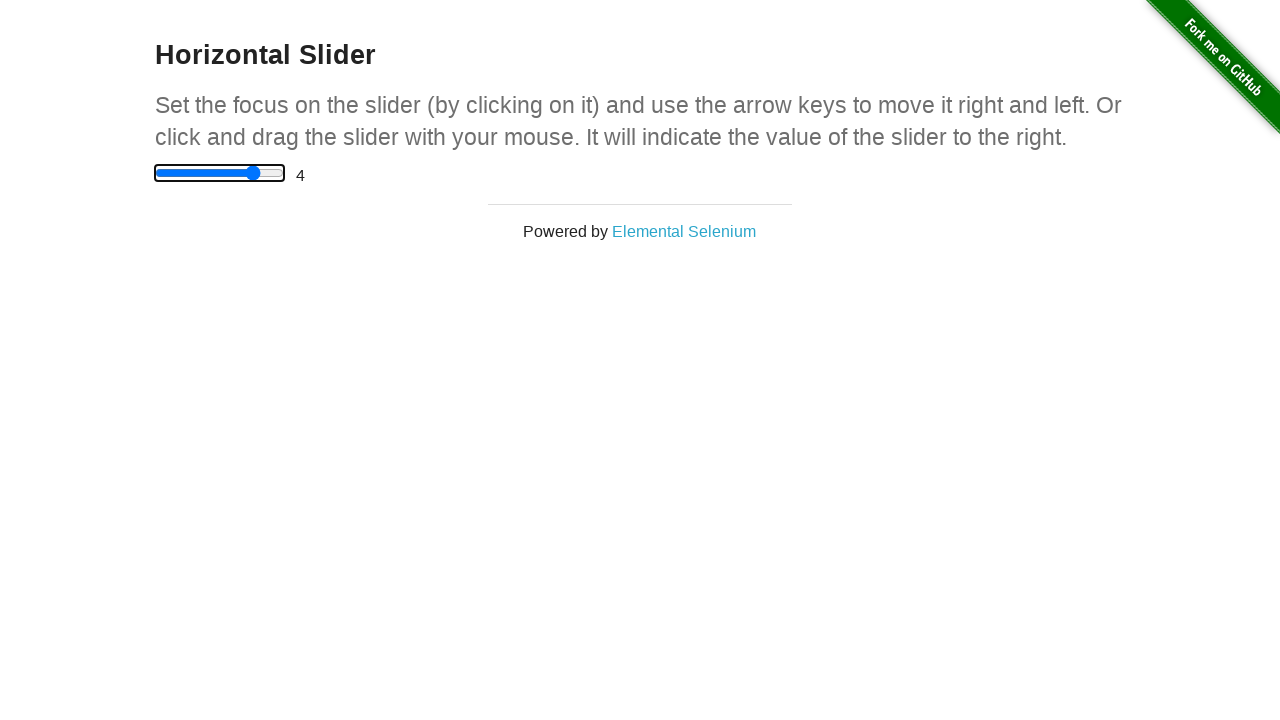

Pressed ArrowLeft to move slider left (iteration 3/11) on input[type='range']
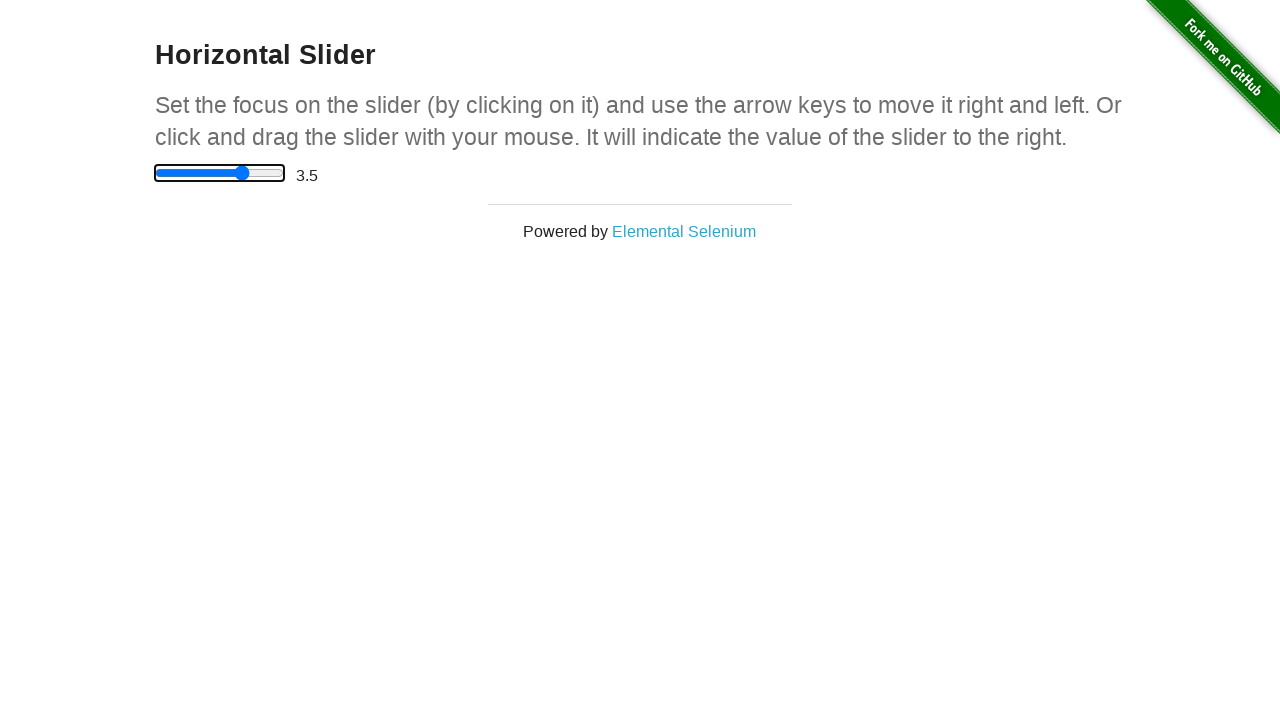

Pressed ArrowLeft to move slider left (iteration 4/11) on input[type='range']
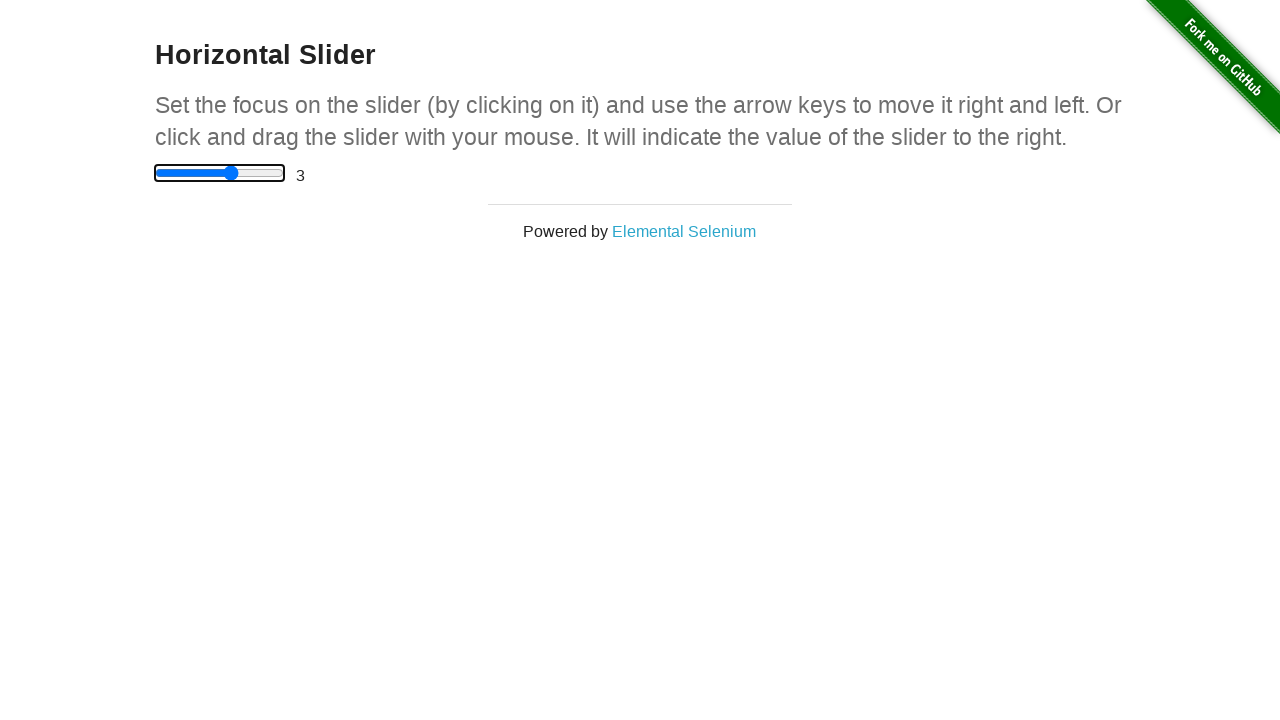

Pressed ArrowLeft to move slider left (iteration 5/11) on input[type='range']
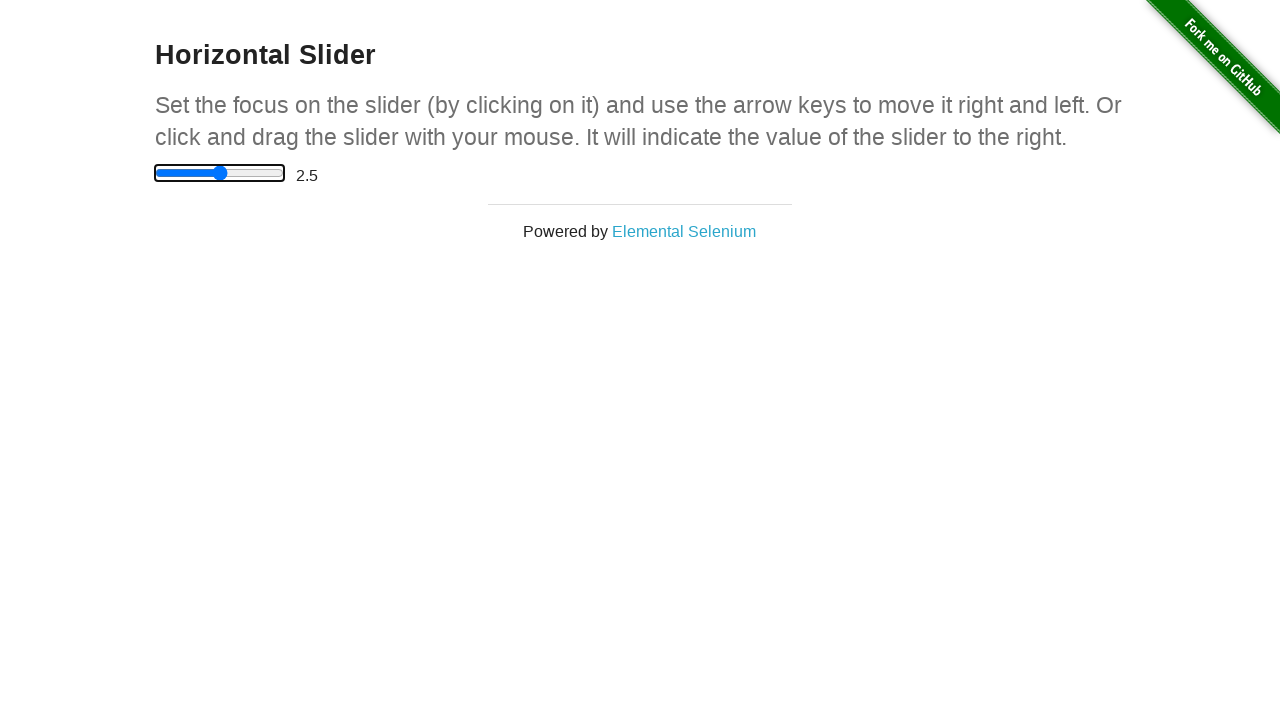

Pressed ArrowLeft to move slider left (iteration 6/11) on input[type='range']
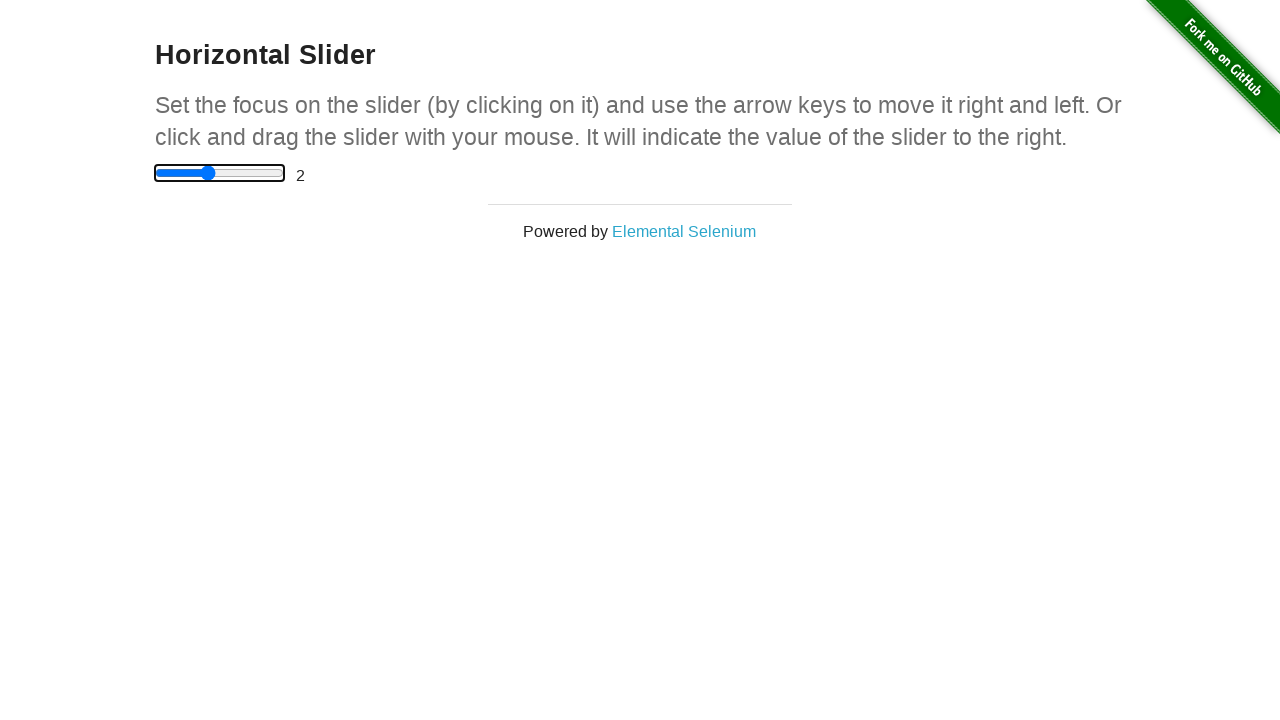

Pressed ArrowLeft to move slider left (iteration 7/11) on input[type='range']
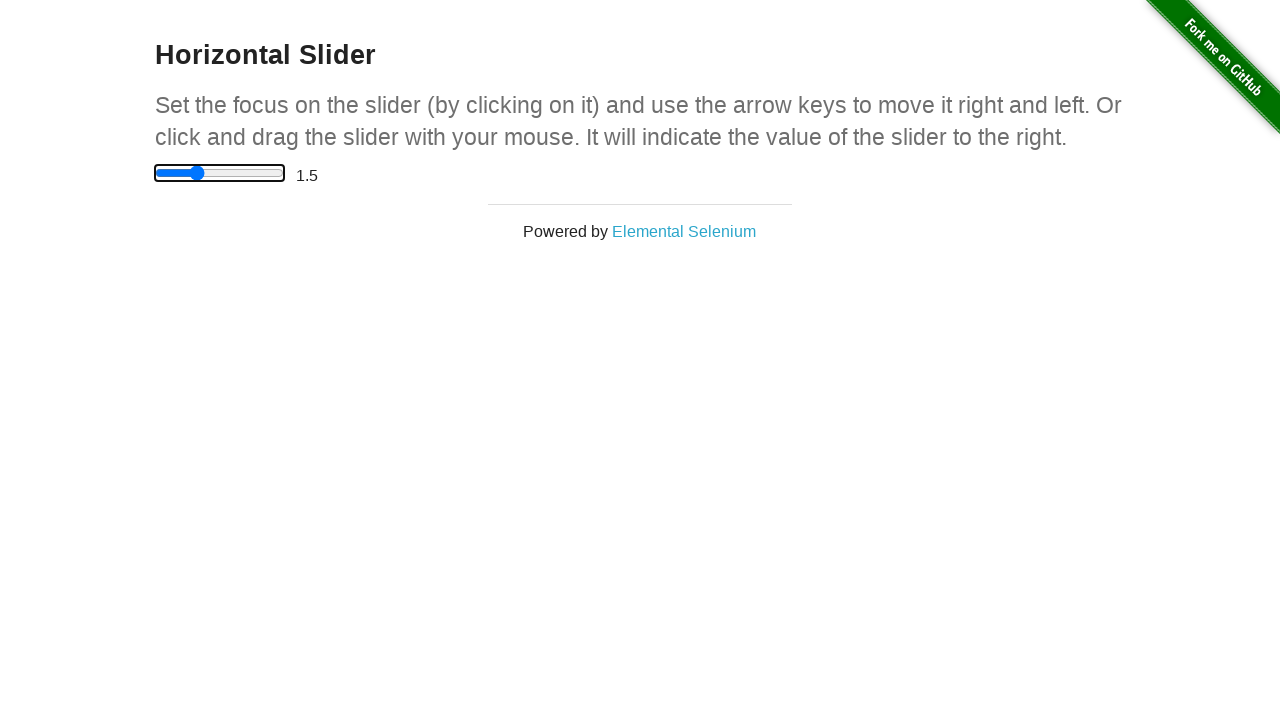

Pressed ArrowLeft to move slider left (iteration 8/11) on input[type='range']
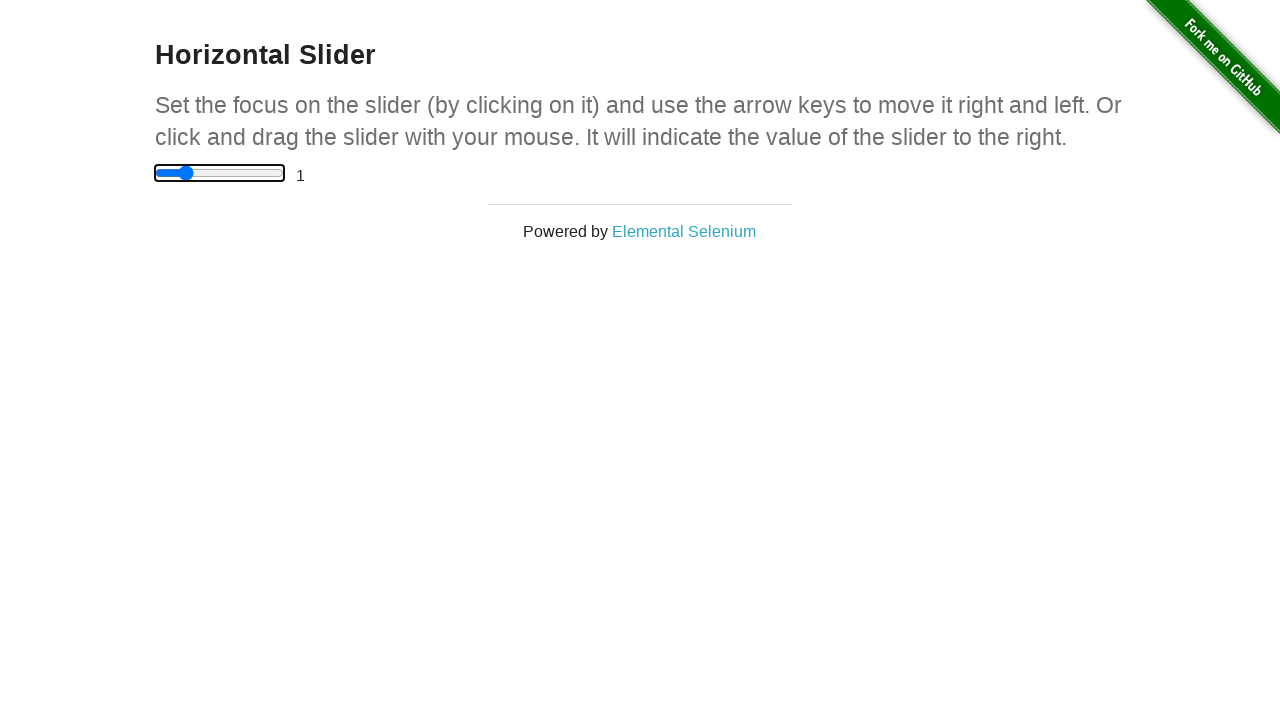

Pressed ArrowLeft to move slider left (iteration 9/11) on input[type='range']
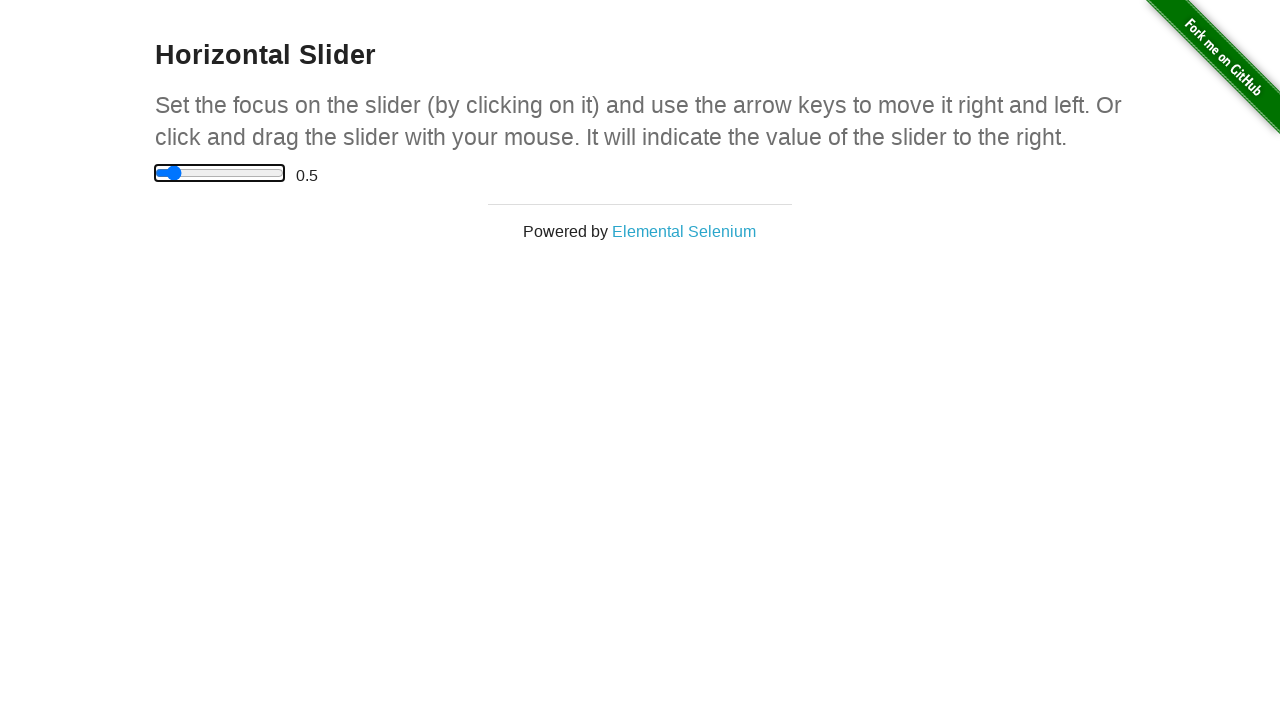

Pressed ArrowLeft to move slider left (iteration 10/11) on input[type='range']
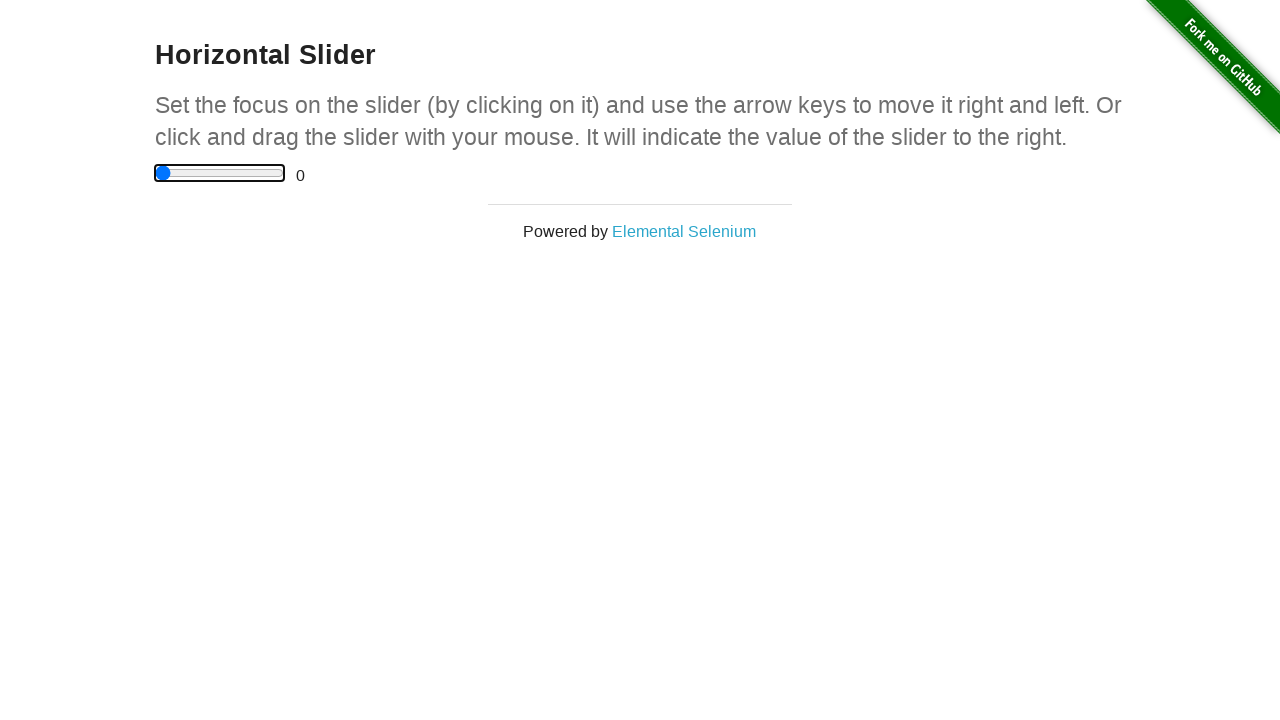

Pressed ArrowLeft to move slider left (iteration 11/11) on input[type='range']
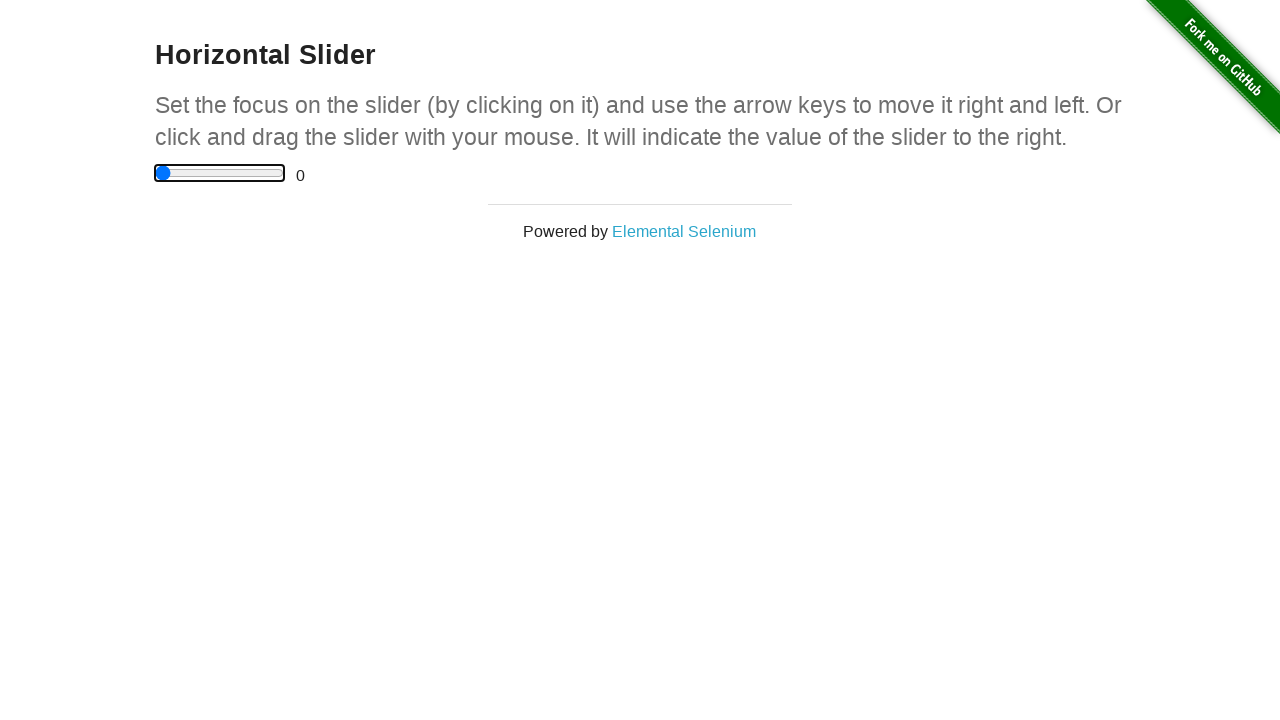

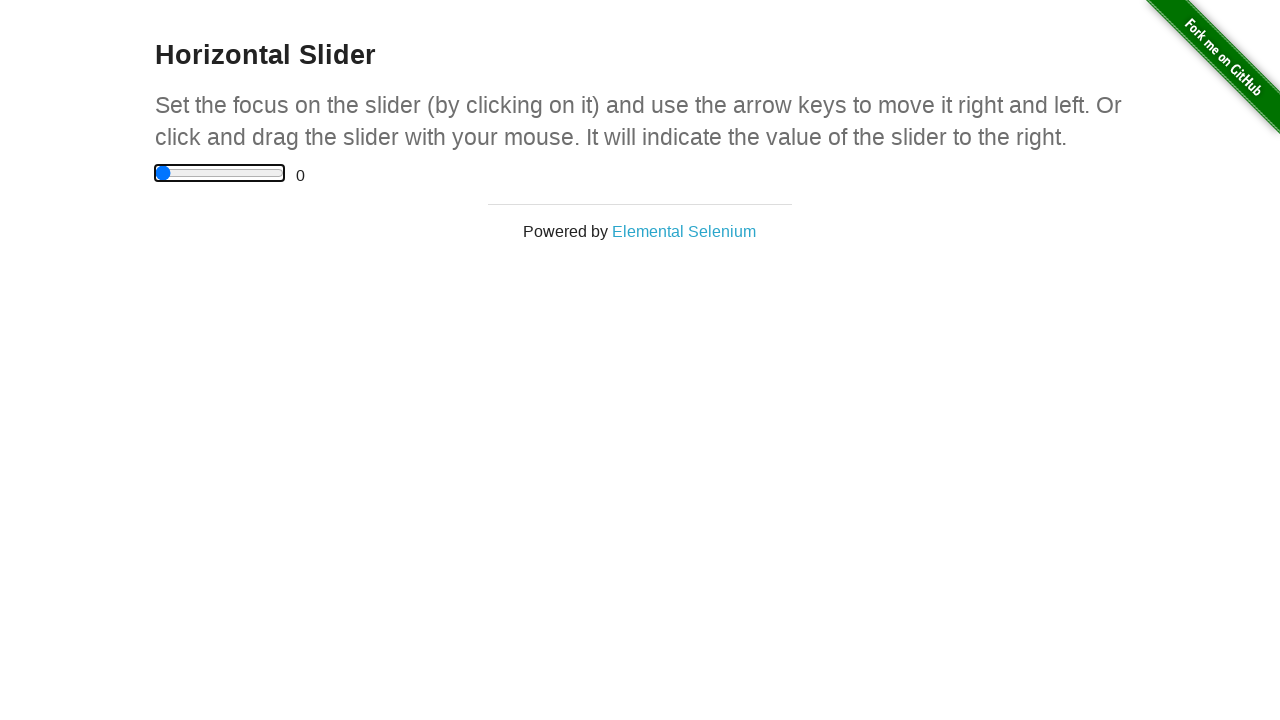